Tests editable/searchable dropdown by typing country names and selecting from filtered results

Starting URL: https://react.semantic-ui.com/maximize/dropdown-example-search-selection/

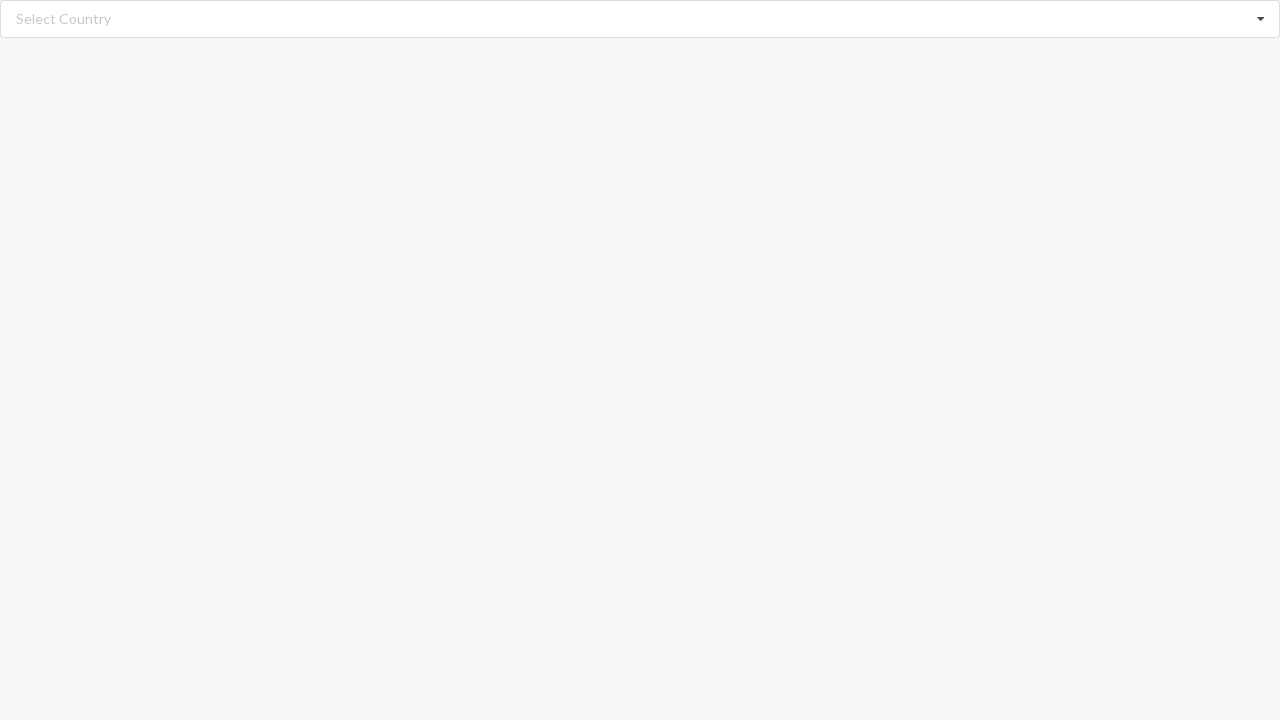

Filled search field with 'Albania' on //input[@class='search']
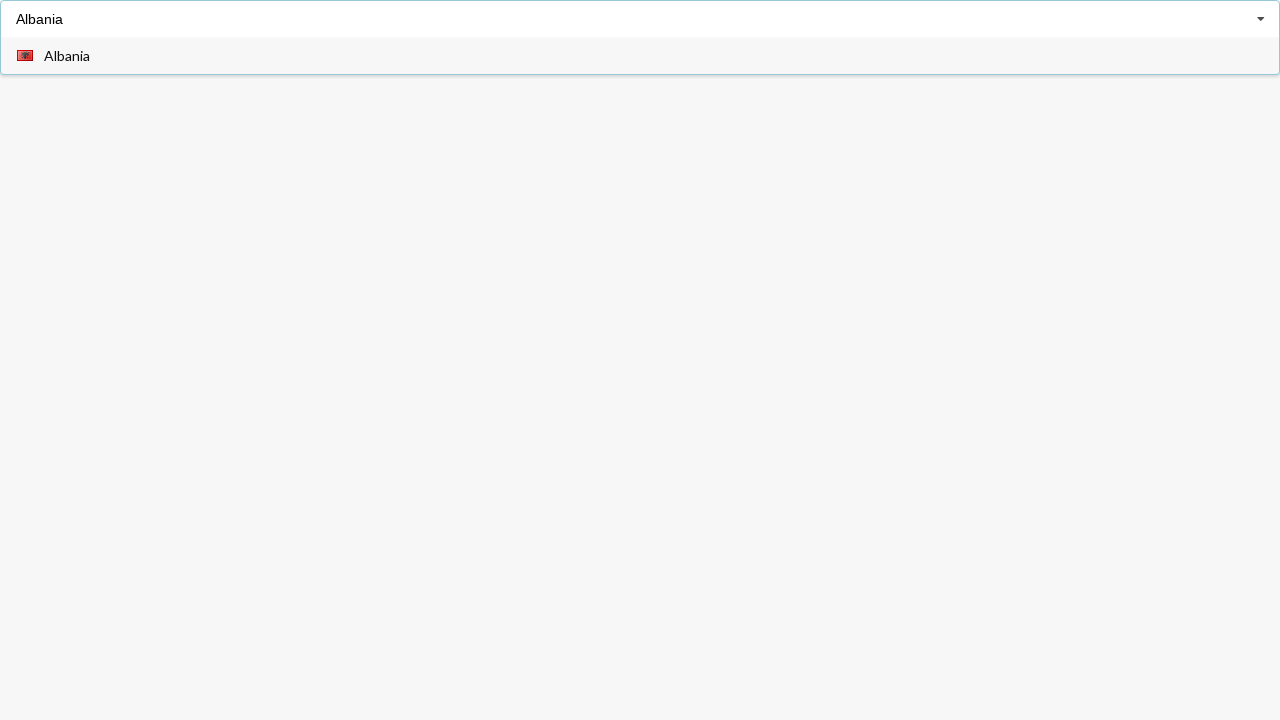

Dropdown option for Albania appeared
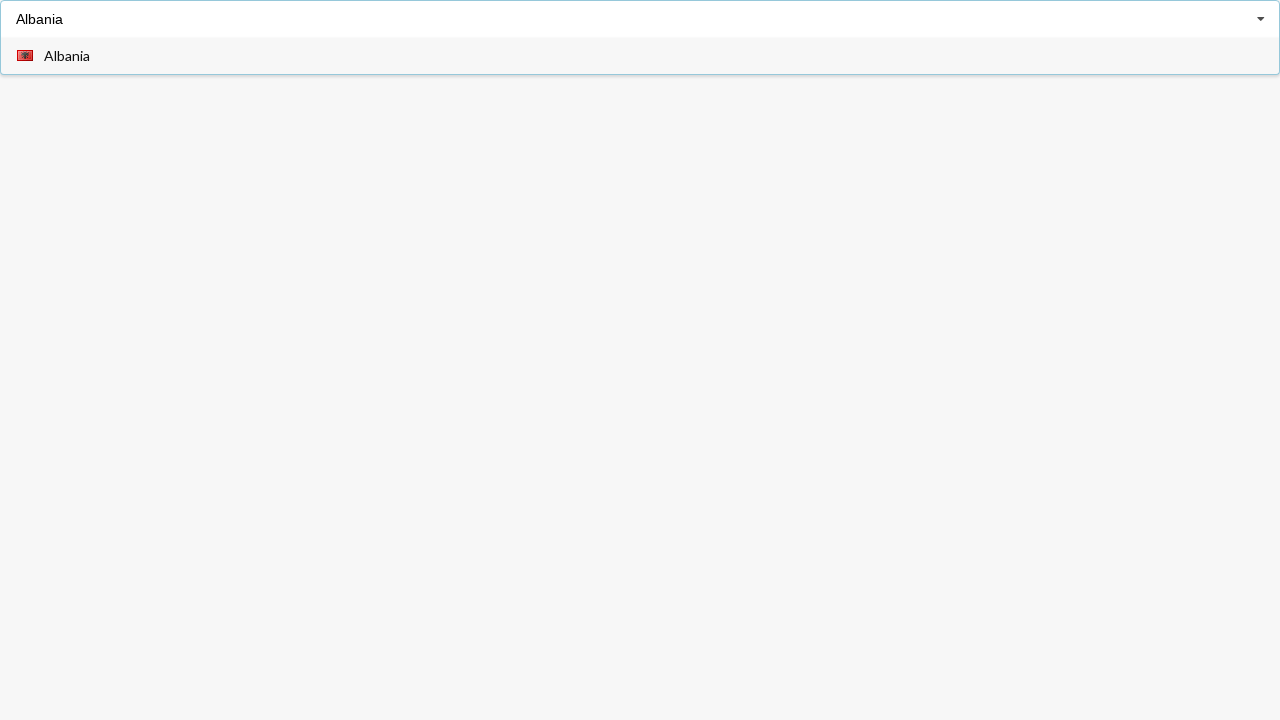

Selected Albania from dropdown options at (67, 56) on xpath=//div[@role='option']//span[text()='Albania']
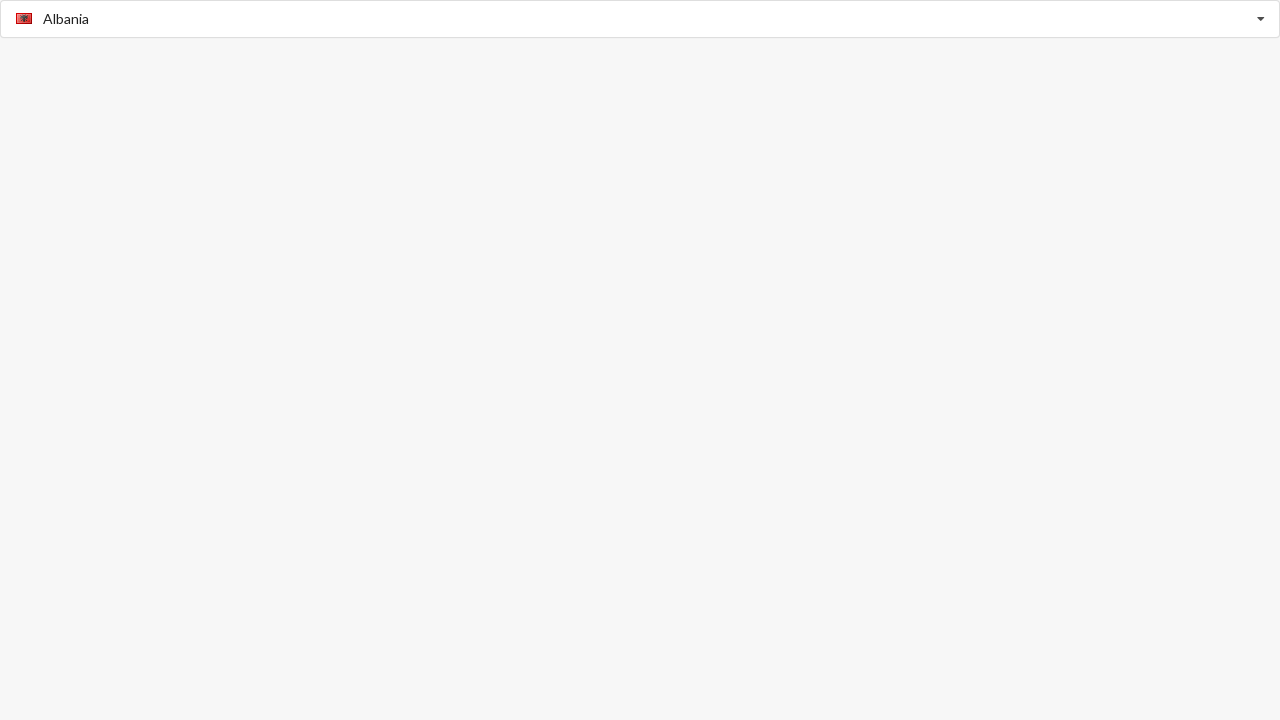

Waited for selection to complete
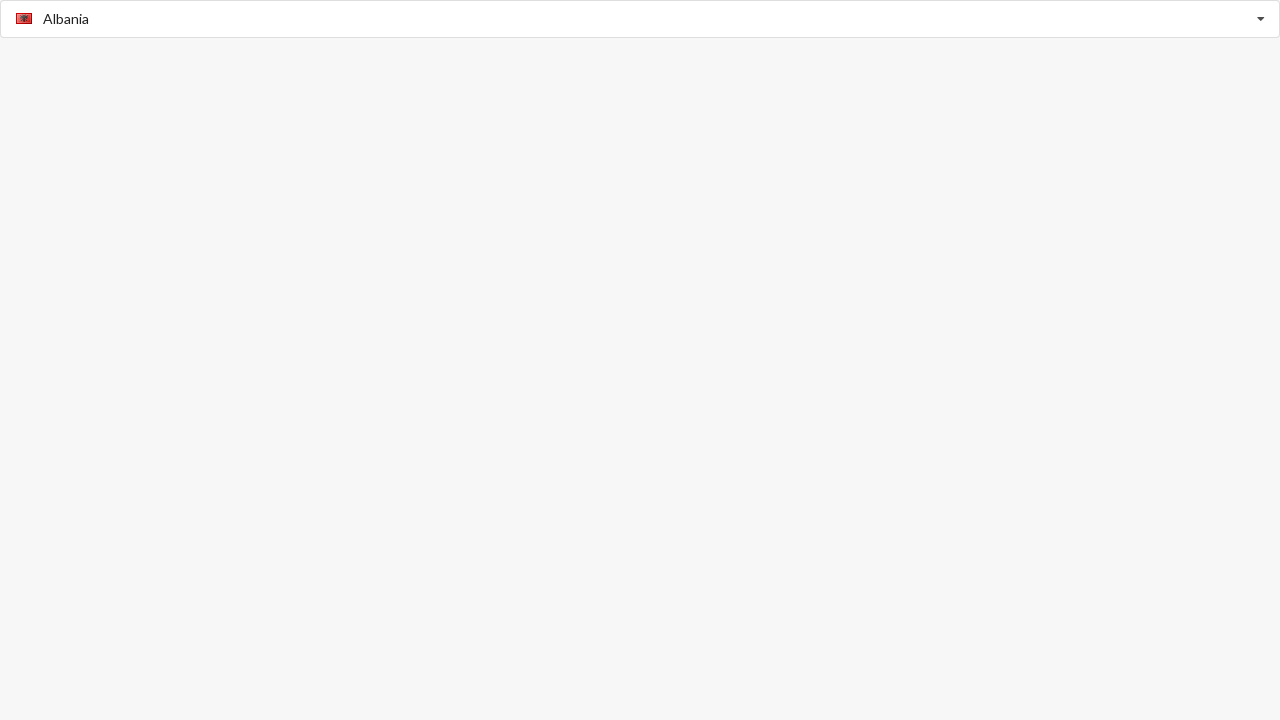

Verified Albania is selected in the dropdown
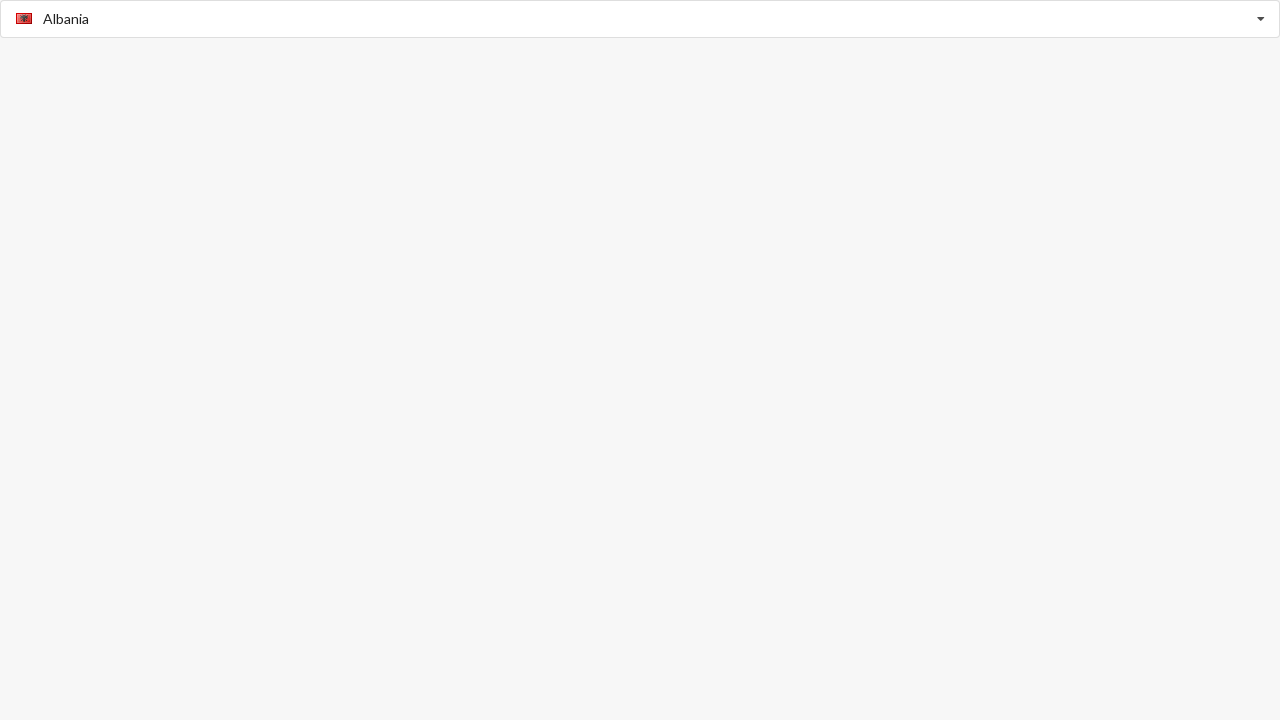

Filled search field with 'Benin' on //input[@class='search']
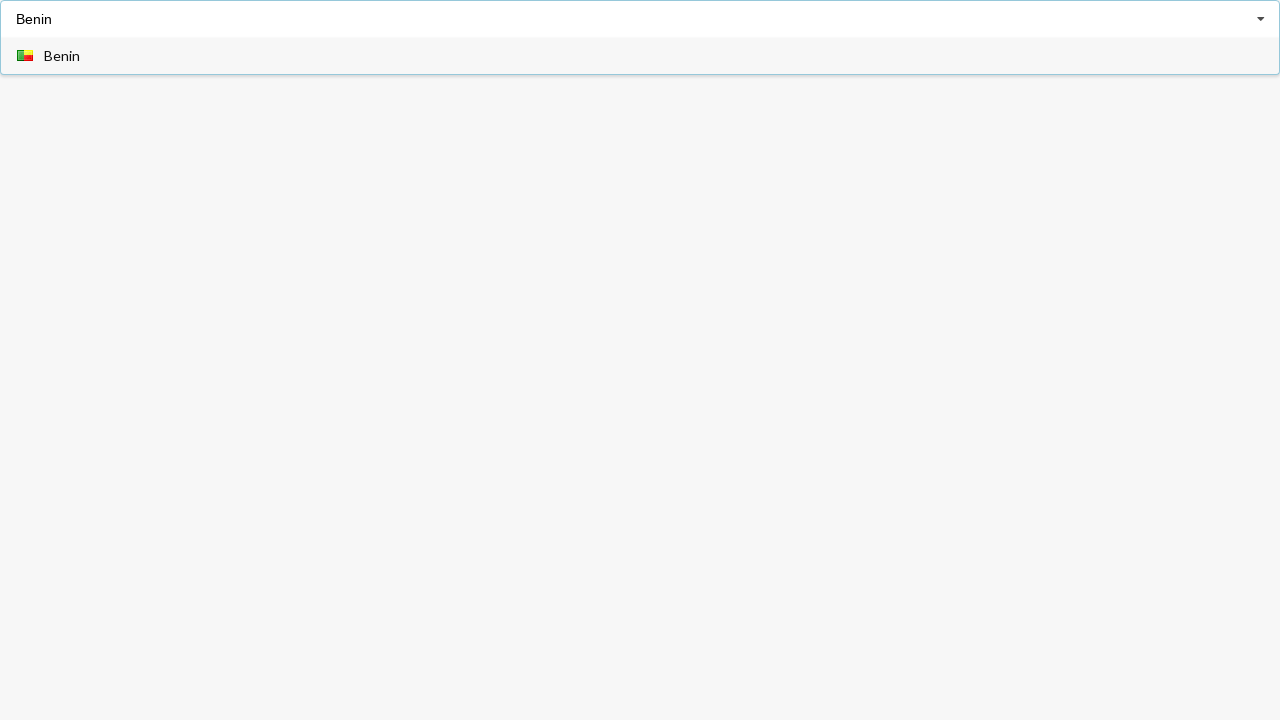

Dropdown option for Benin appeared
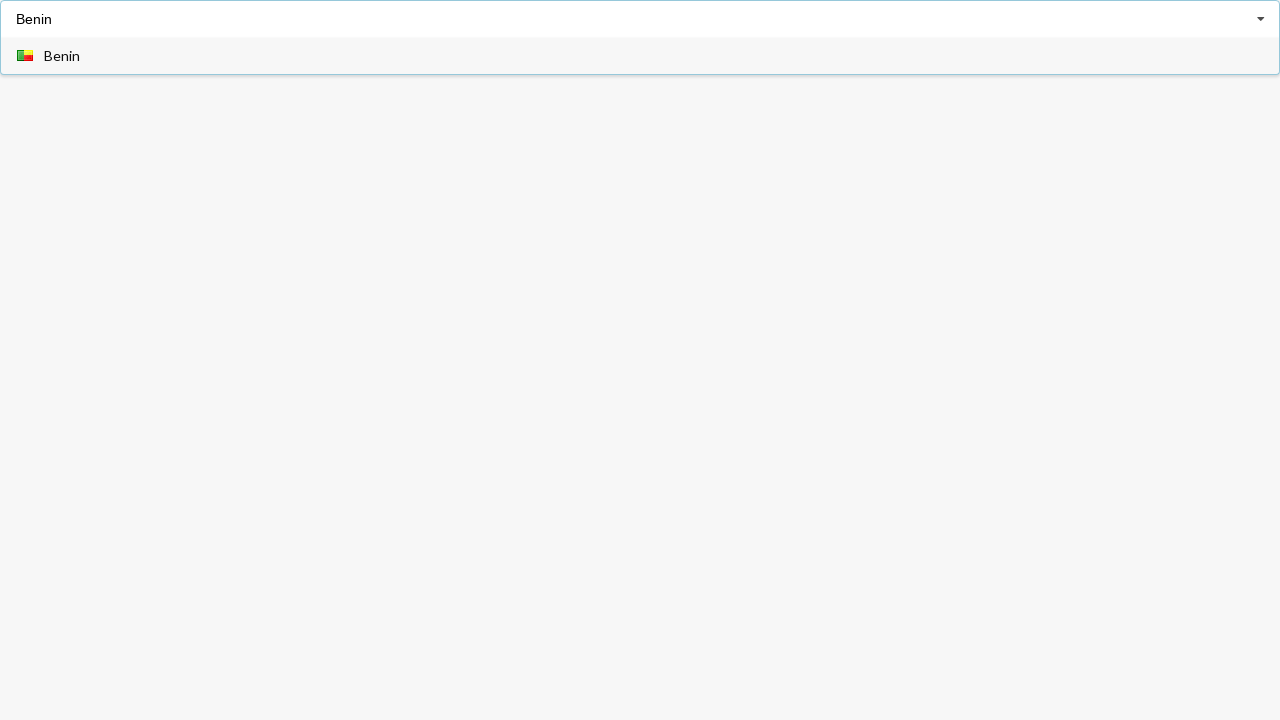

Selected Benin from dropdown options at (62, 56) on xpath=//div[@role='option']//span[text()='Benin']
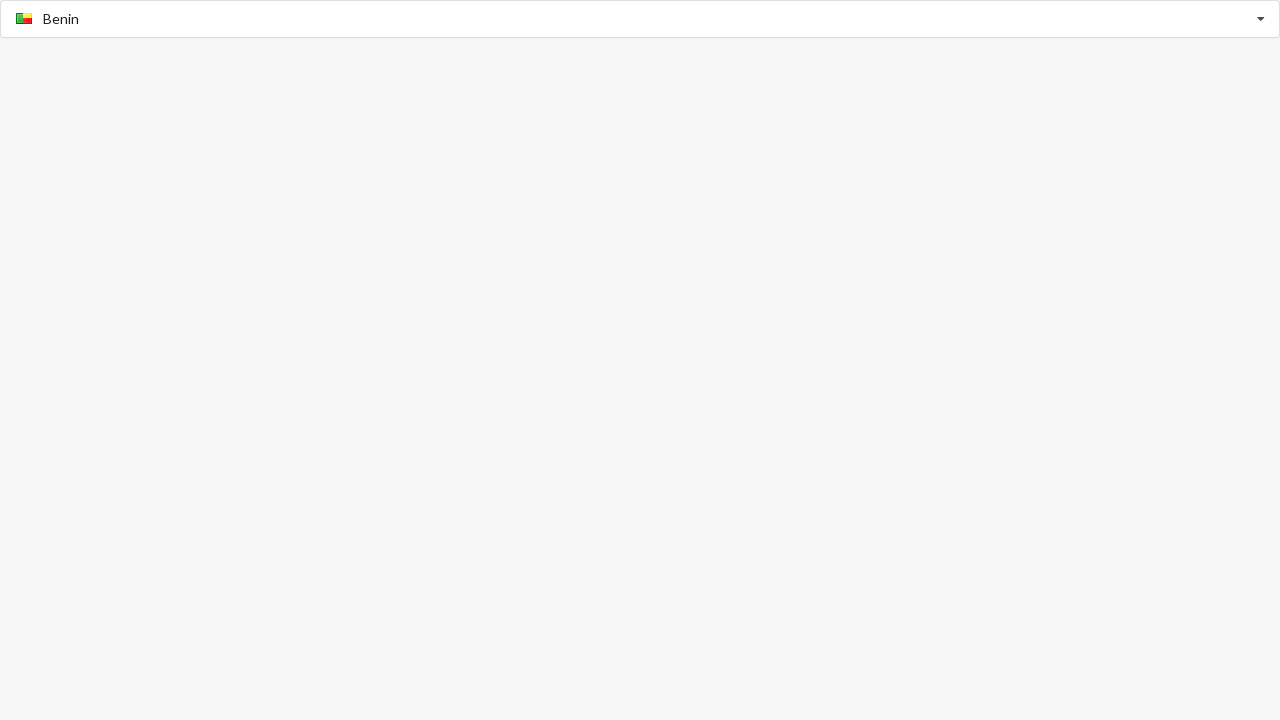

Waited for selection to complete
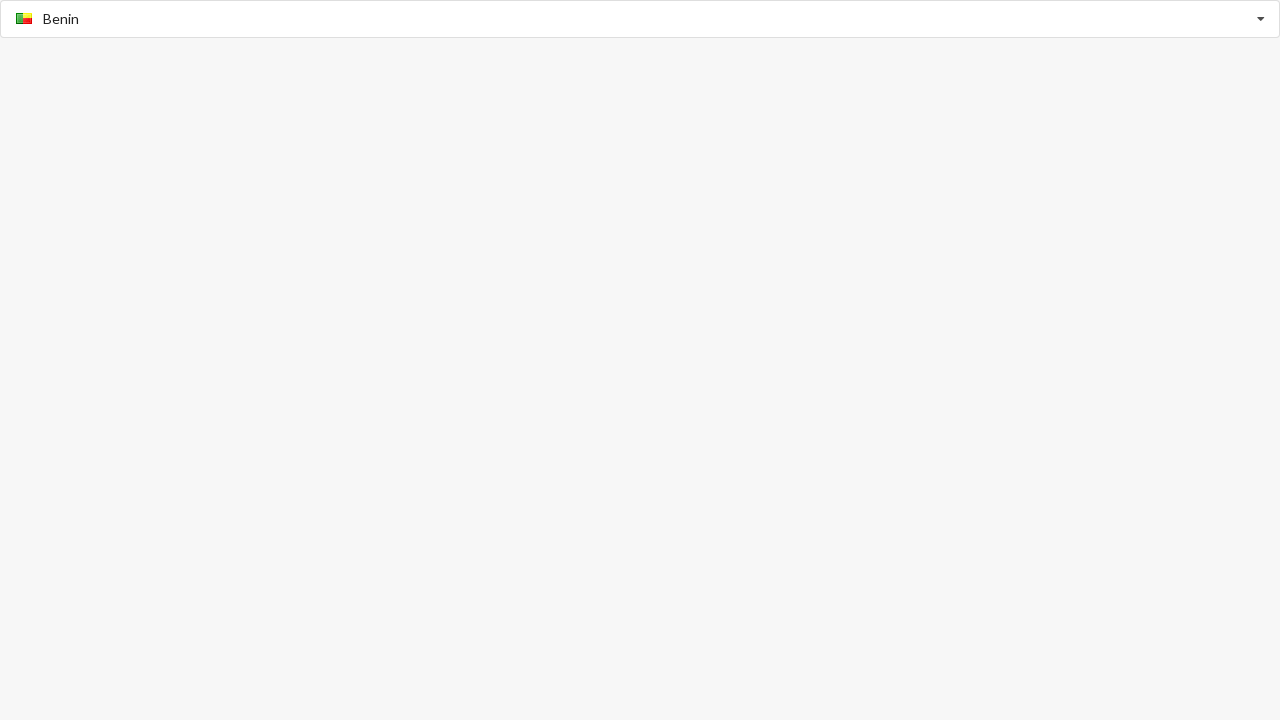

Verified Benin is selected in the dropdown
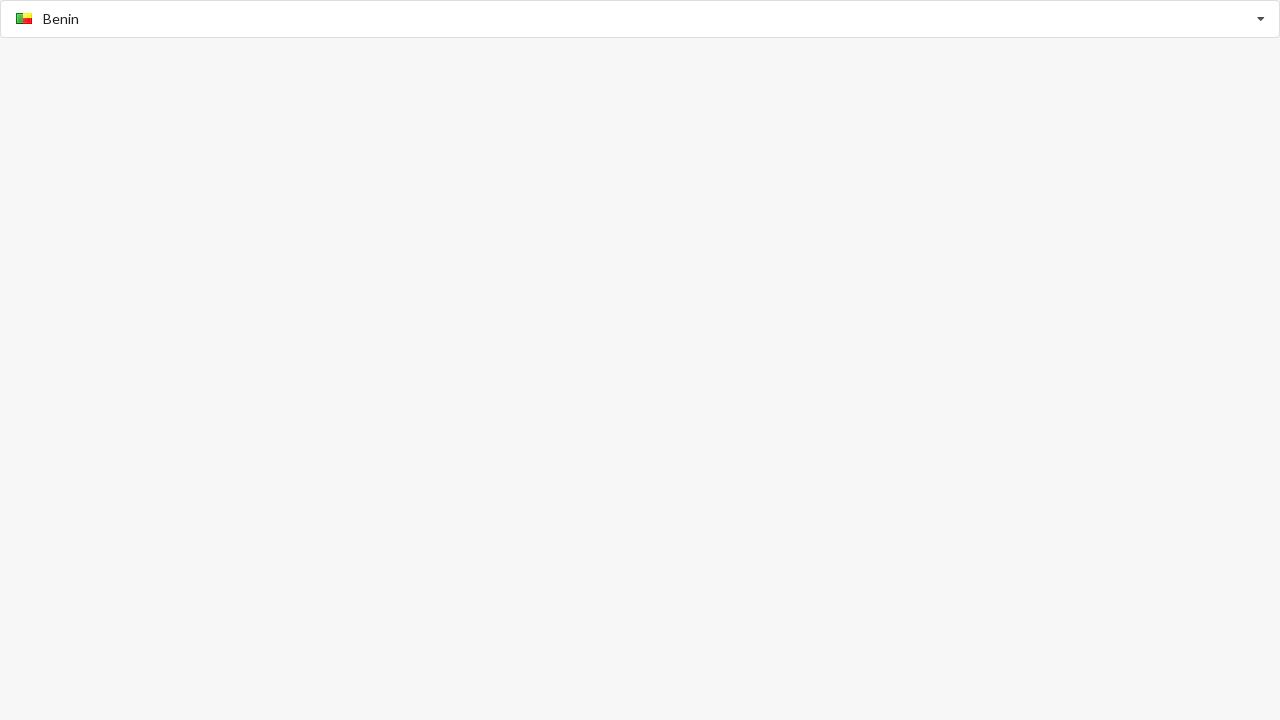

Filled search field with 'Austria' on //input[@class='search']
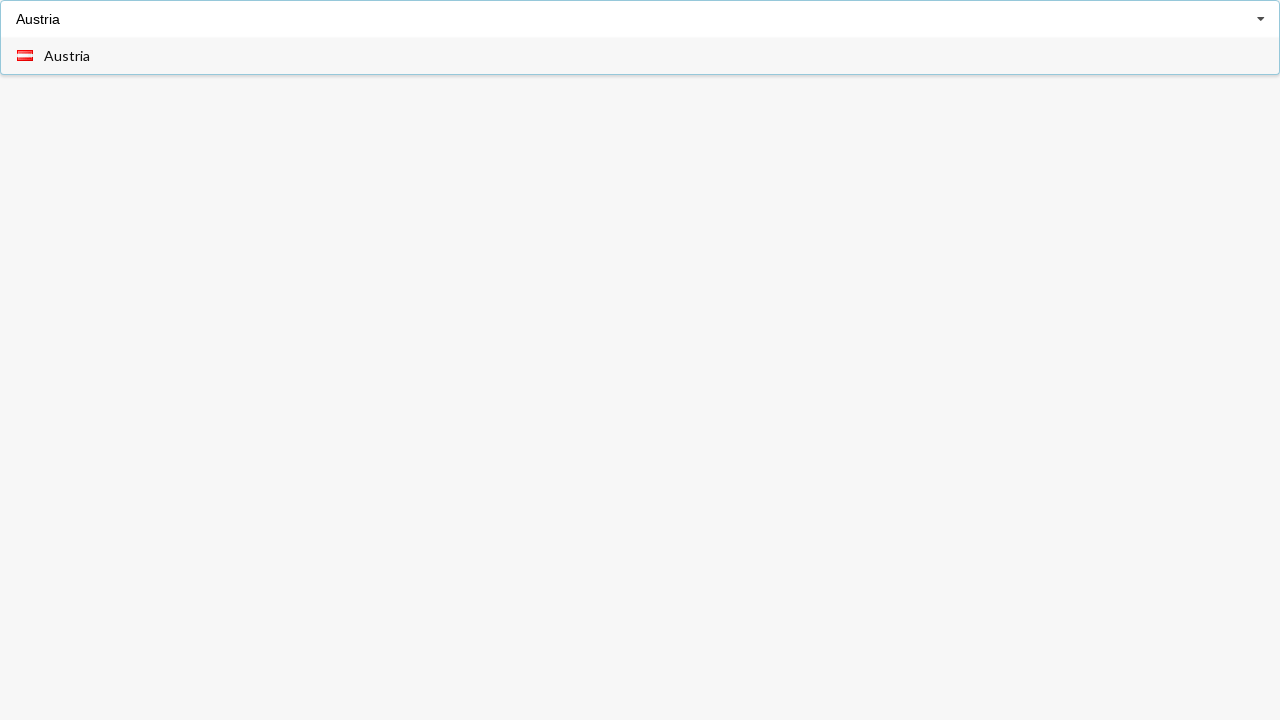

Waited for dropdown options to appear
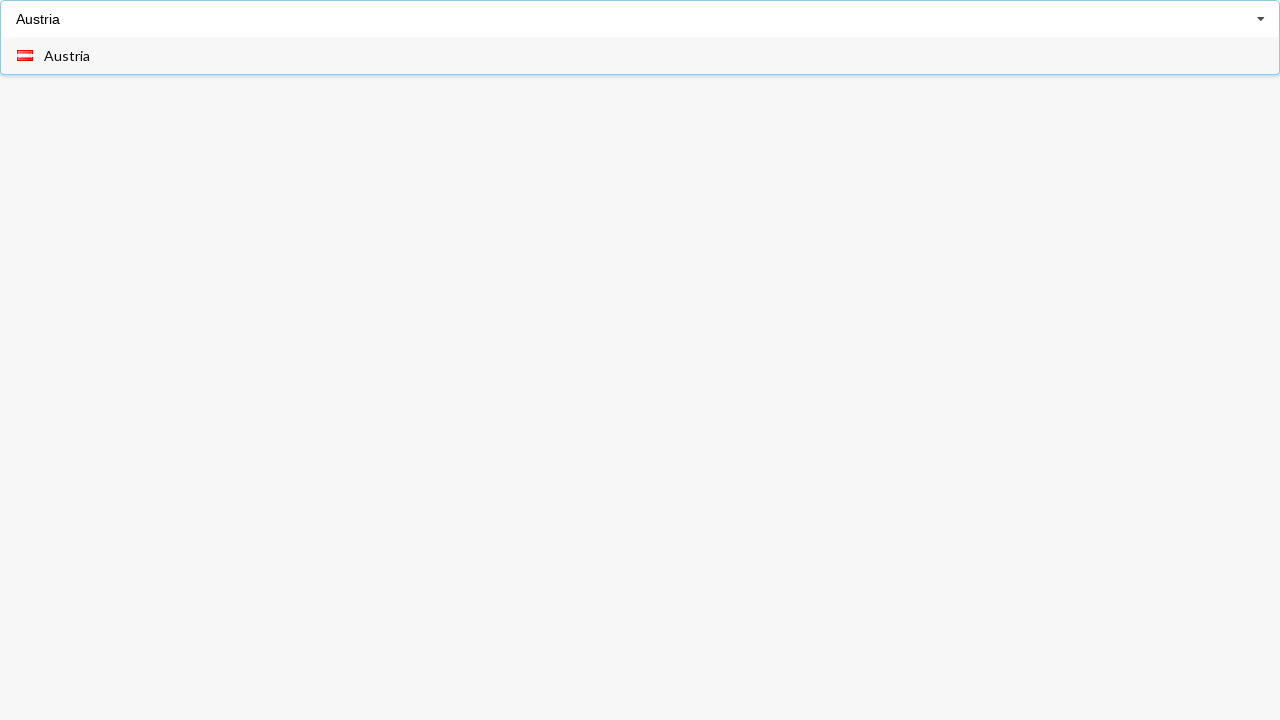

Pressed Tab to select Austria without clicking
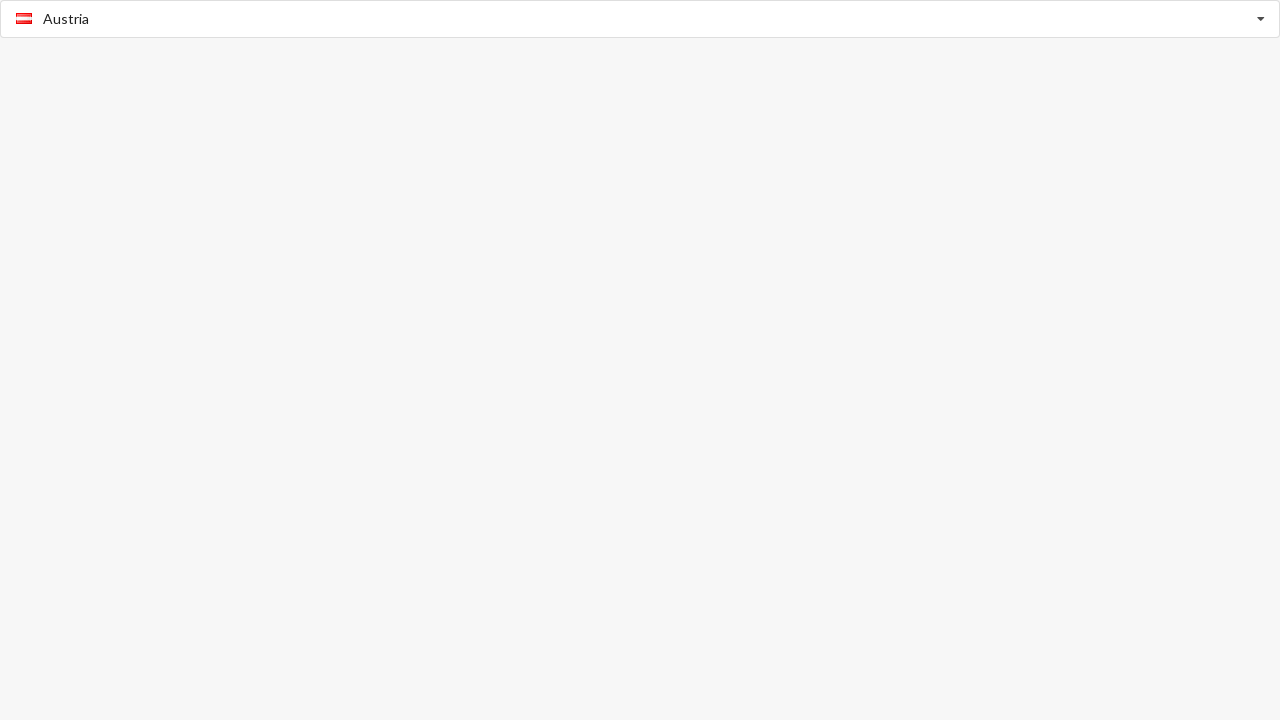

Waited for Tab selection to complete
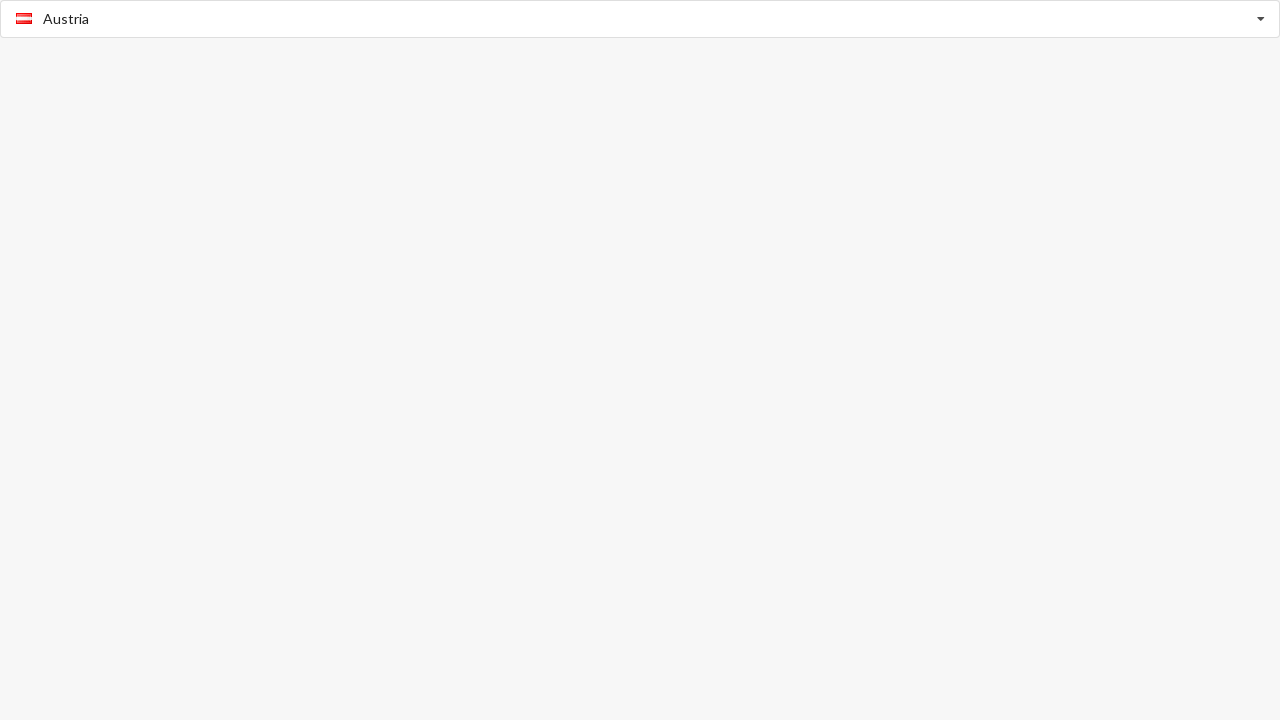

Verified Austria is selected after Tab key press
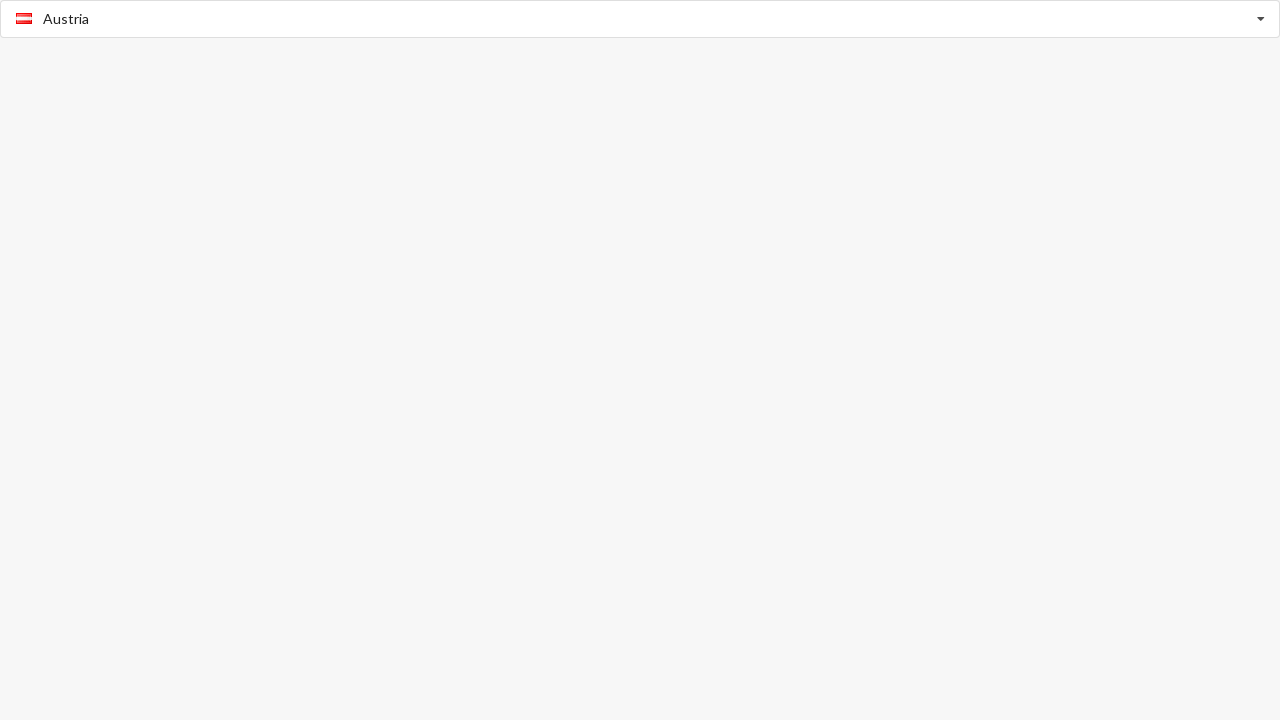

Filled search field with 'Albania' again on //input[@class='search']
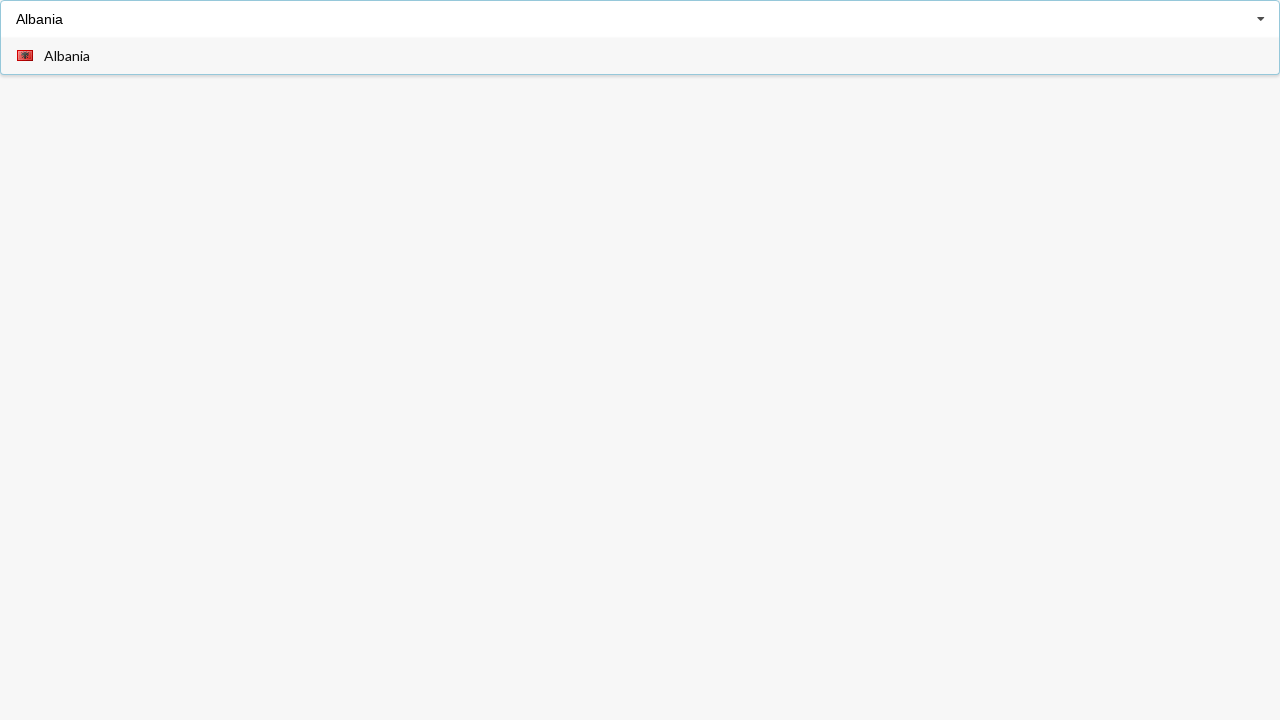

Waited for dropdown options to appear
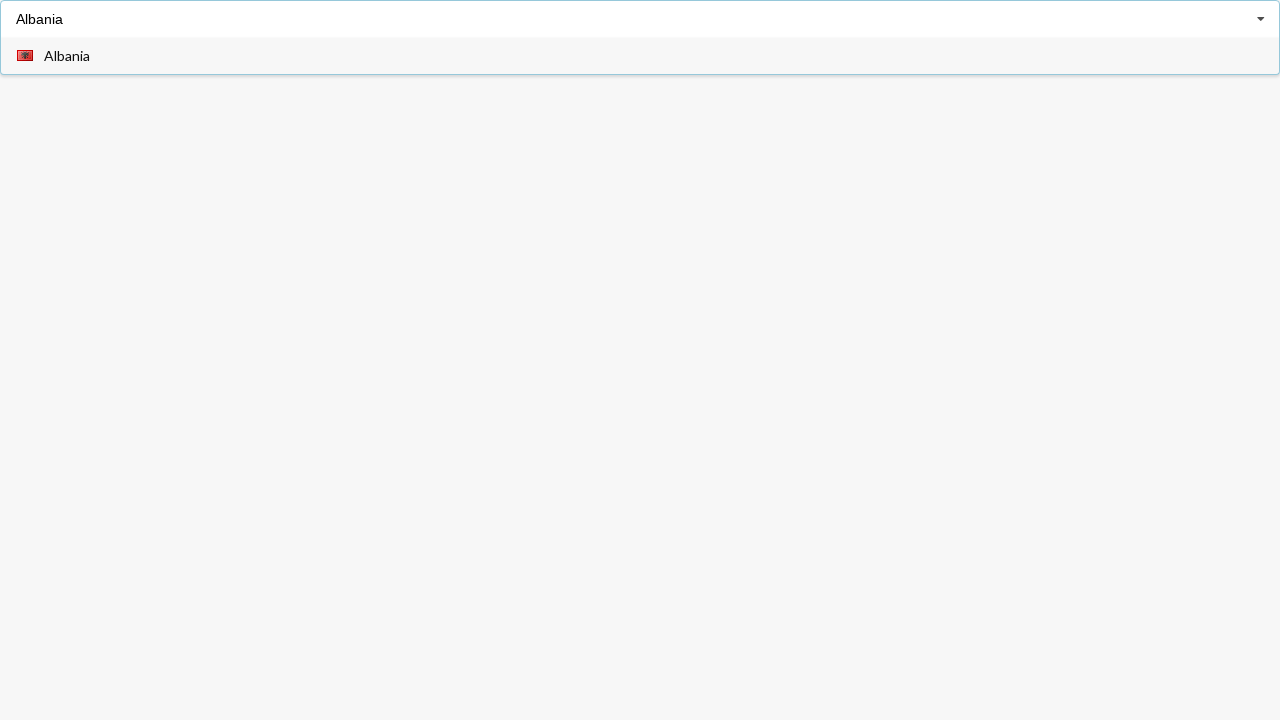

Pressed Tab to select Albania without clicking
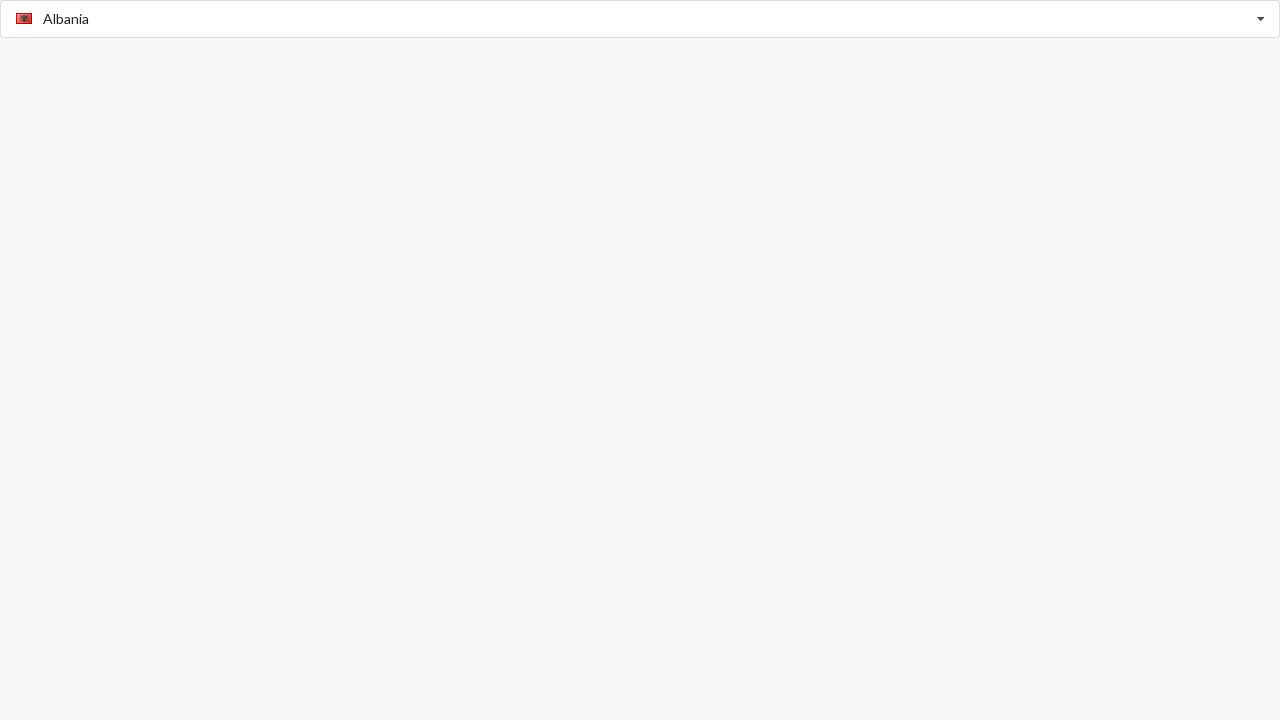

Waited for Tab selection to complete
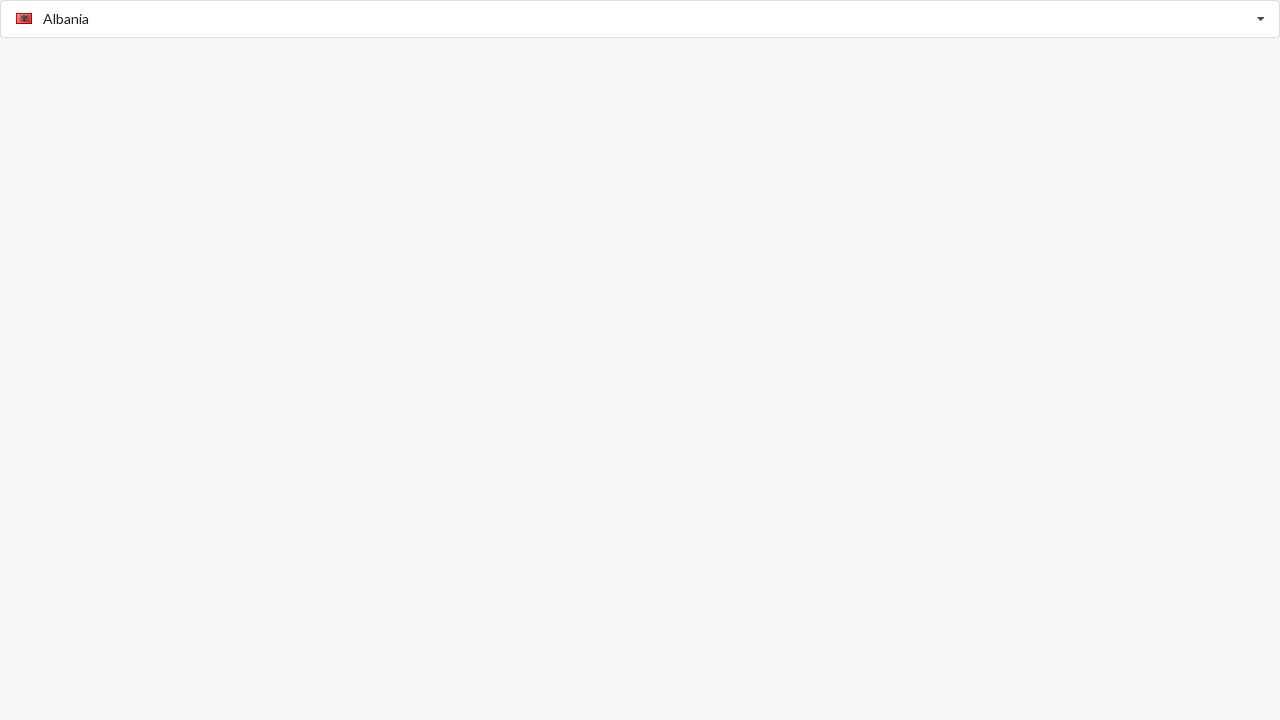

Verified Albania is selected after Tab key press
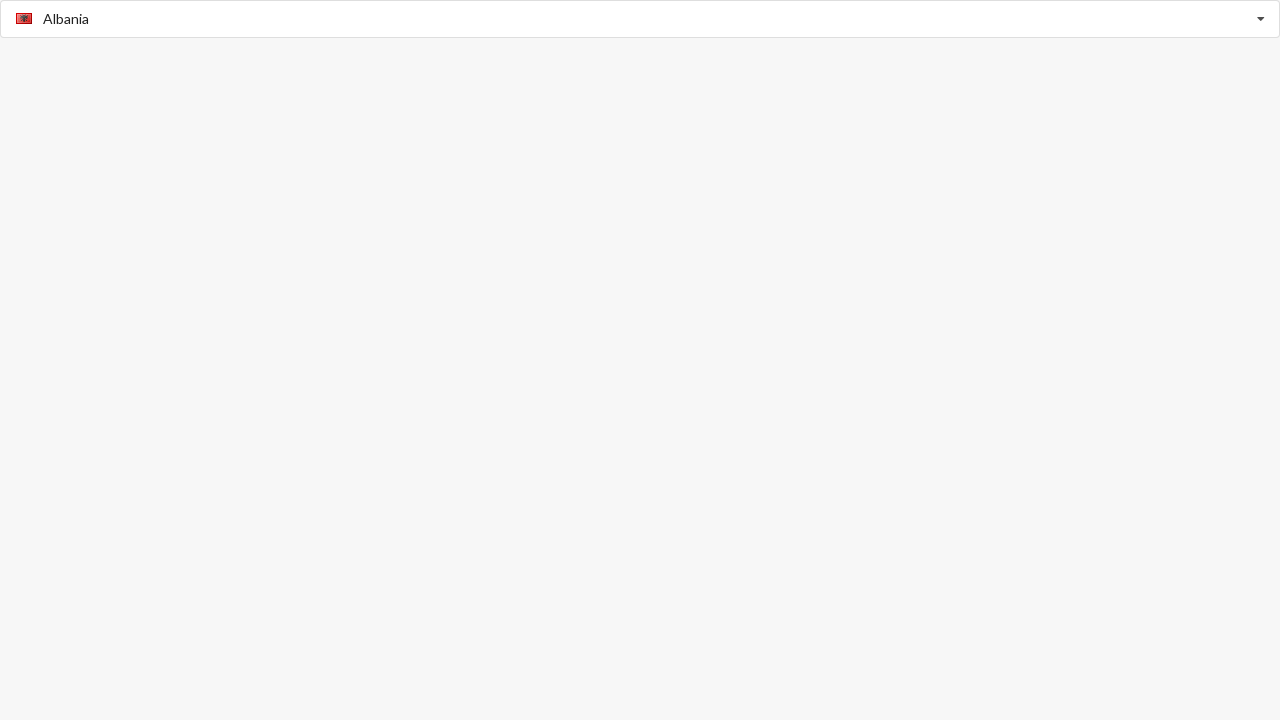

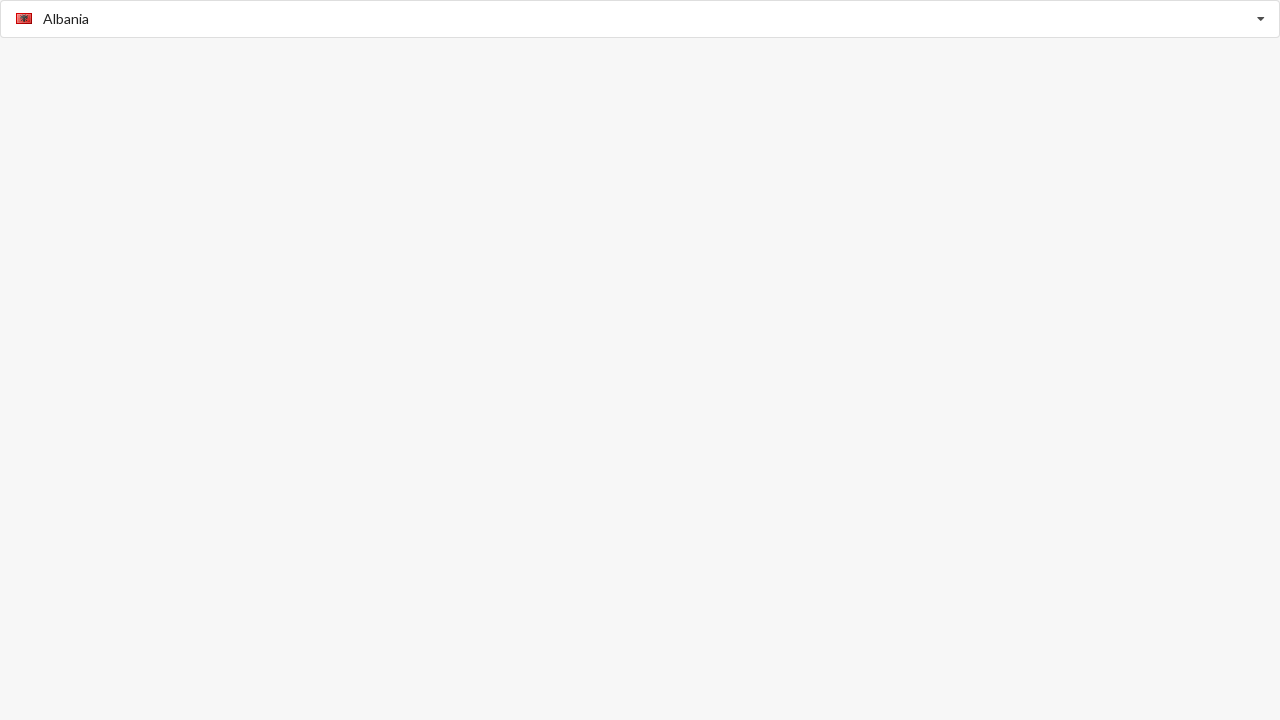